Navigates to a locators practice page and uses JavaScript to highlight an h1 element by modifying its style attributes (red background, blue border)

Starting URL: https://rahulshettyacademy.com/locatorspractice/

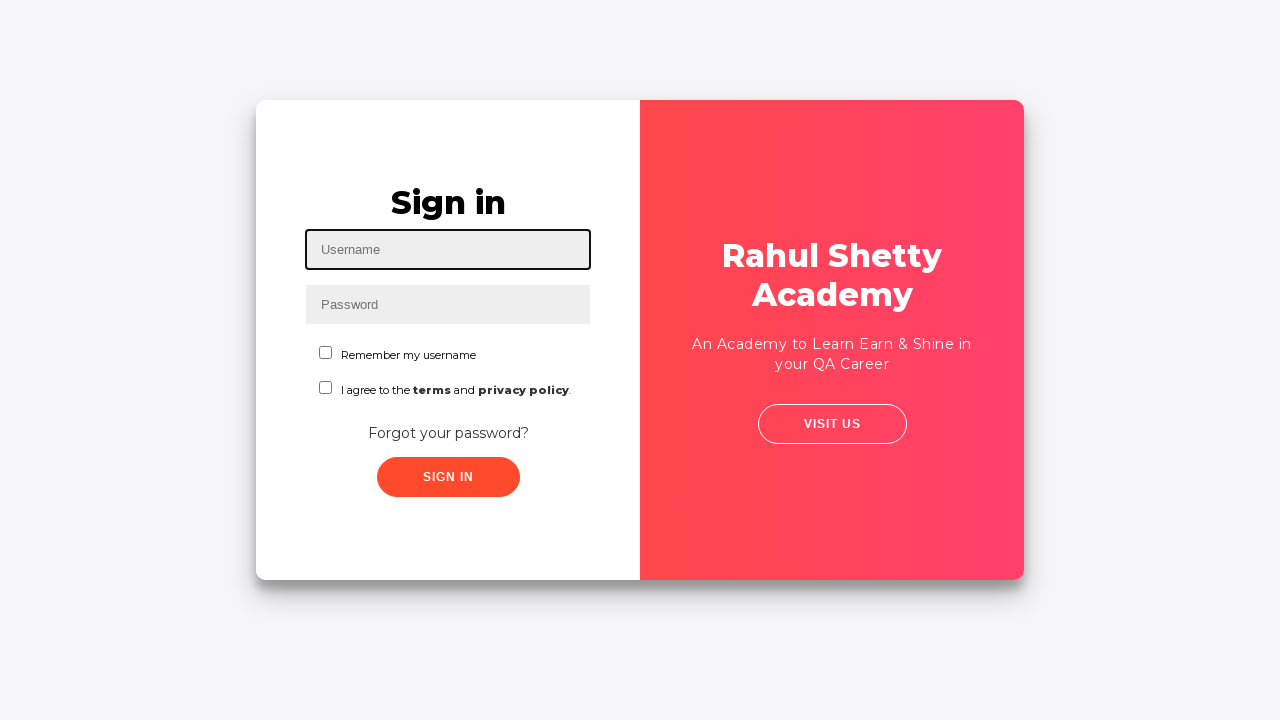

Waited for h1 element inside form to become visible
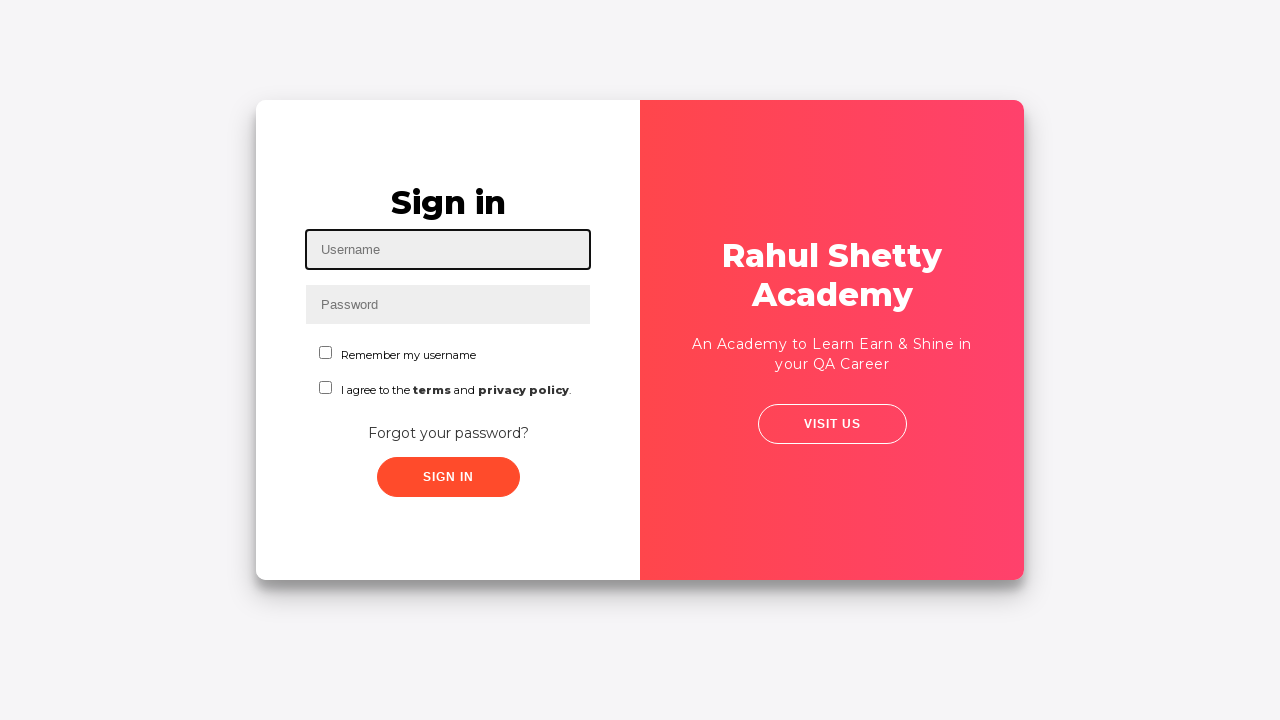

Applied red background and blue border styling to h1 element using JavaScript
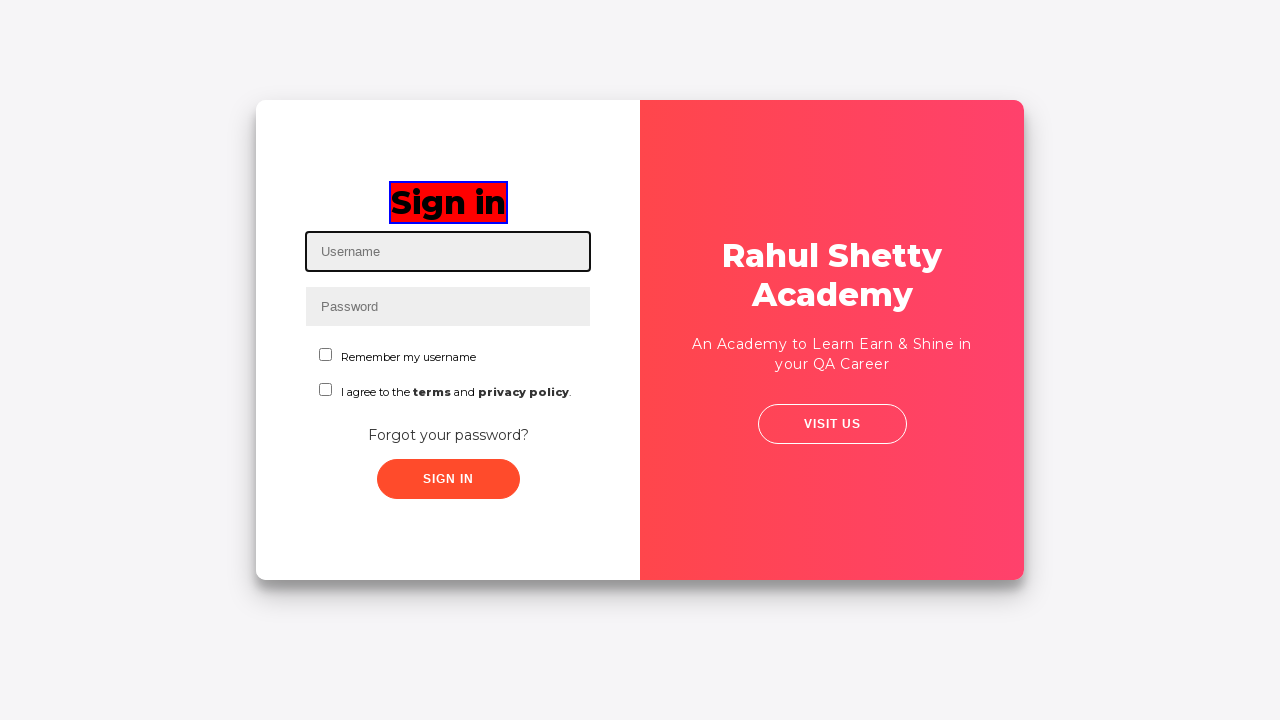

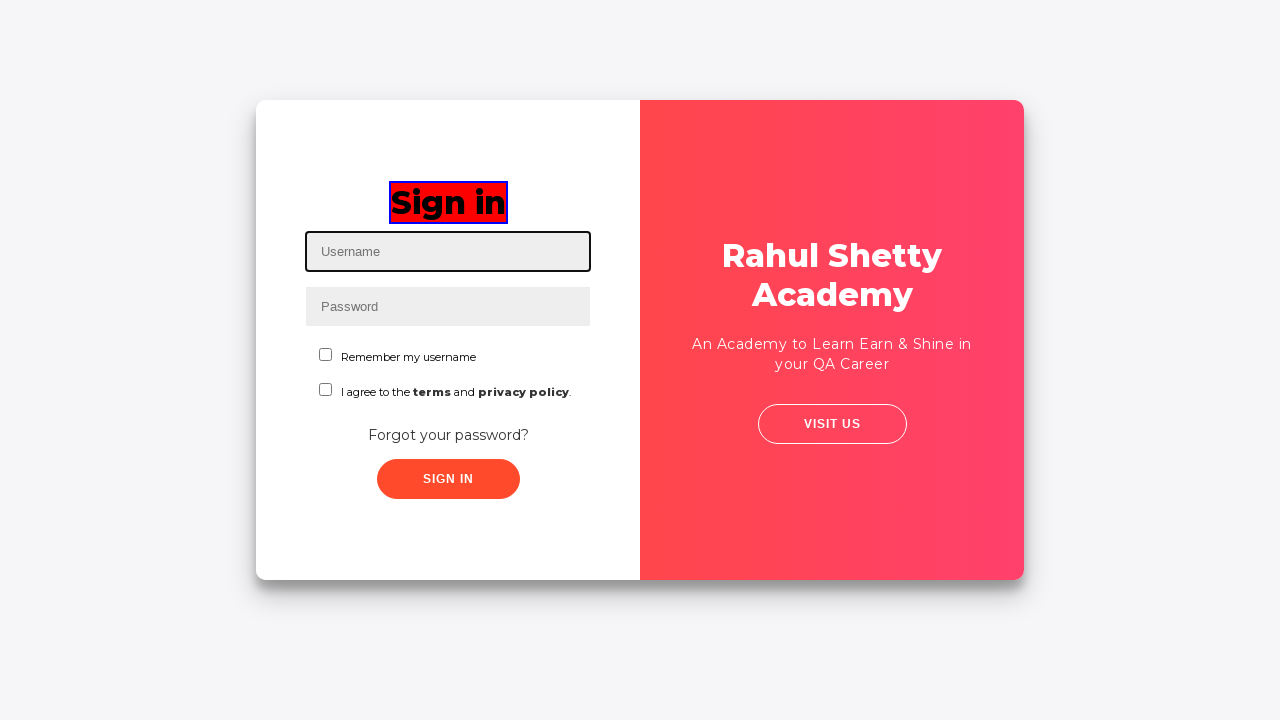